Tests clearing the complete state of all items by checking and unchecking the toggle all

Starting URL: https://demo.playwright.dev/todomvc

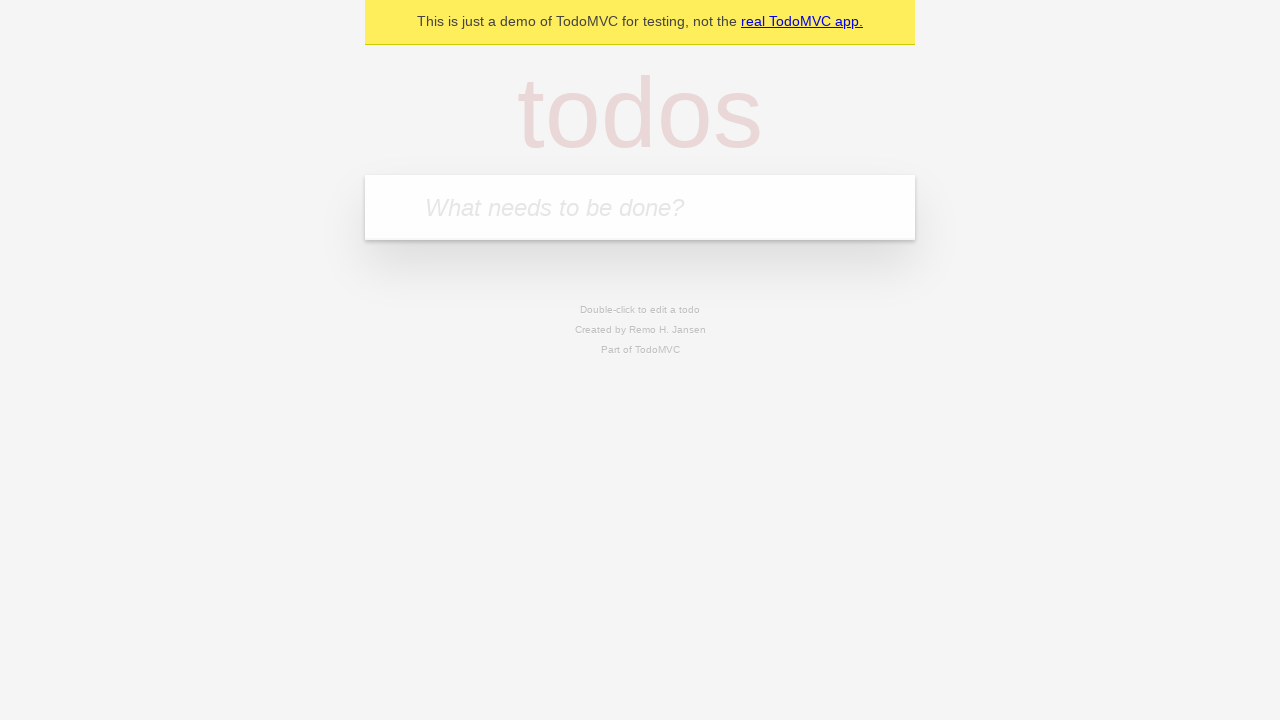

Filled todo input with 'buy some cheese' on internal:attr=[placeholder="What needs to be done?"i]
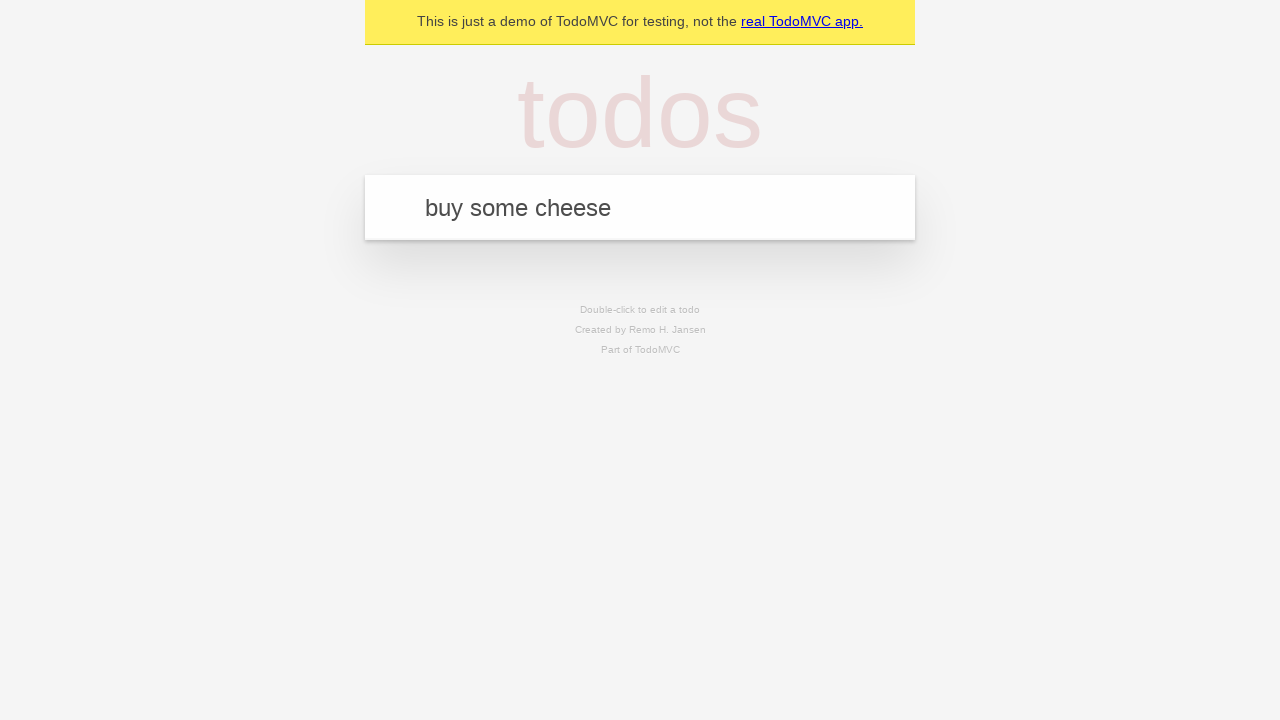

Pressed Enter to add first todo on internal:attr=[placeholder="What needs to be done?"i]
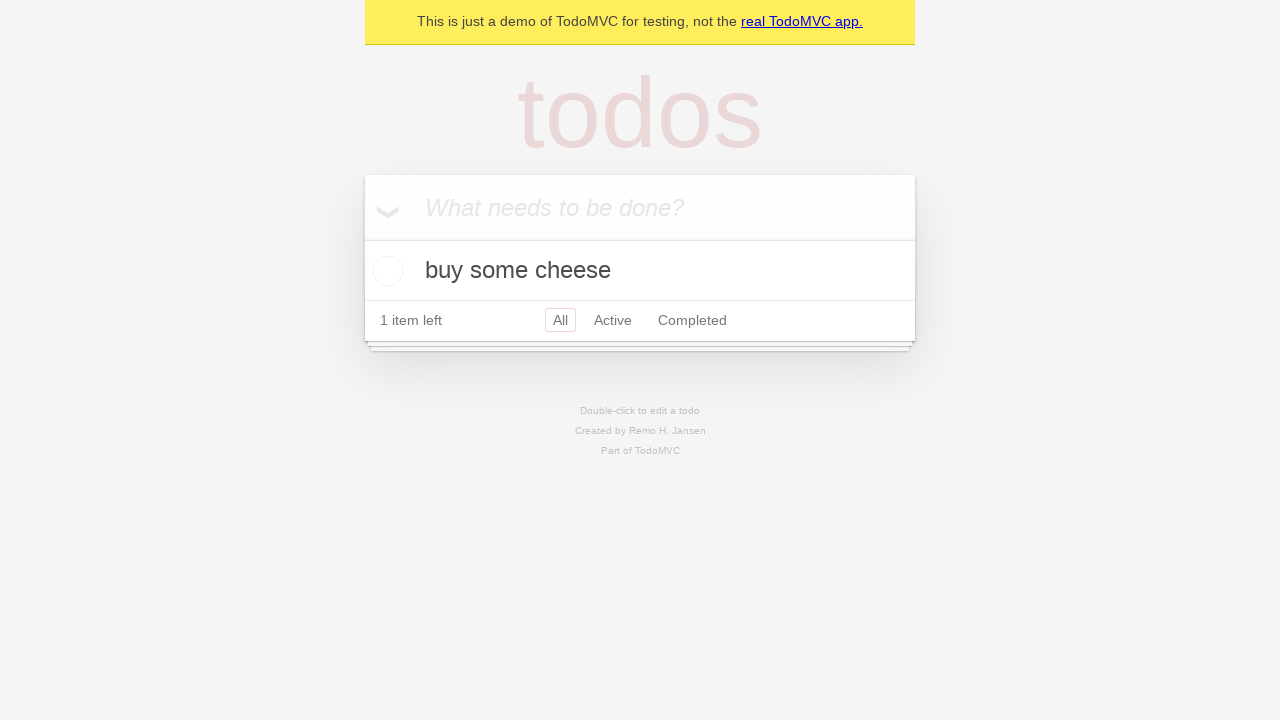

Filled todo input with 'feed the cat' on internal:attr=[placeholder="What needs to be done?"i]
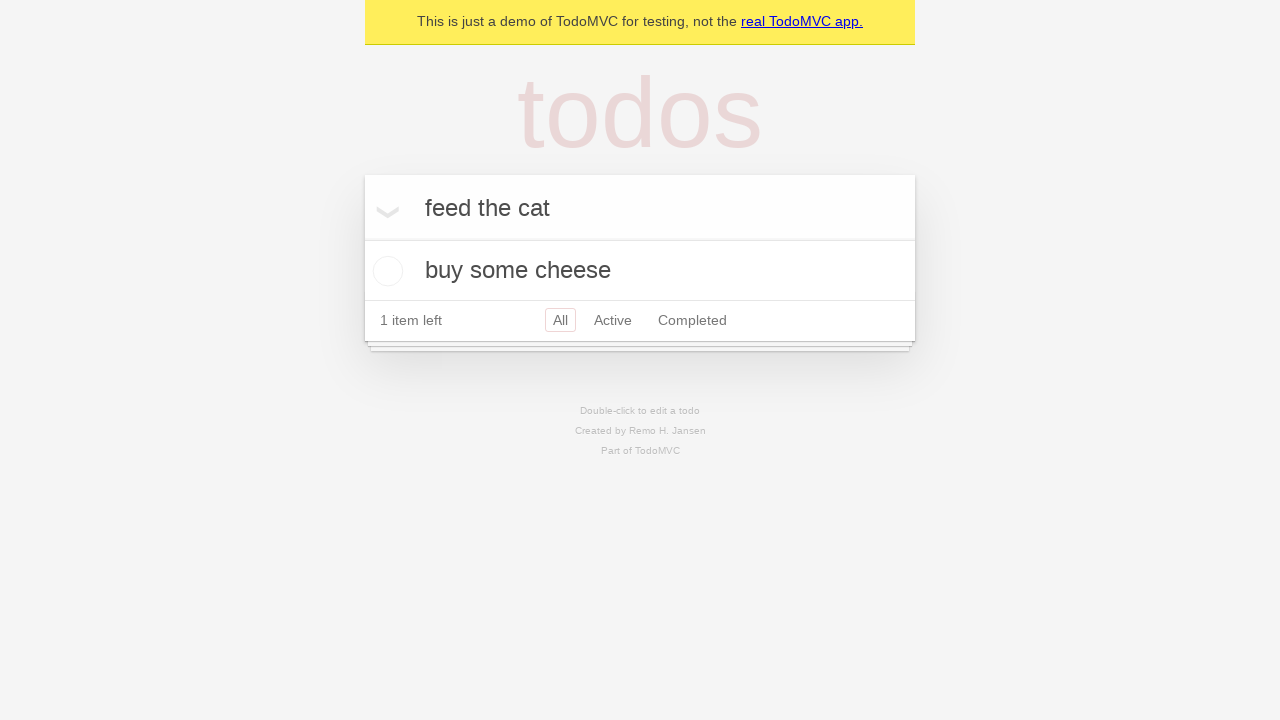

Pressed Enter to add second todo on internal:attr=[placeholder="What needs to be done?"i]
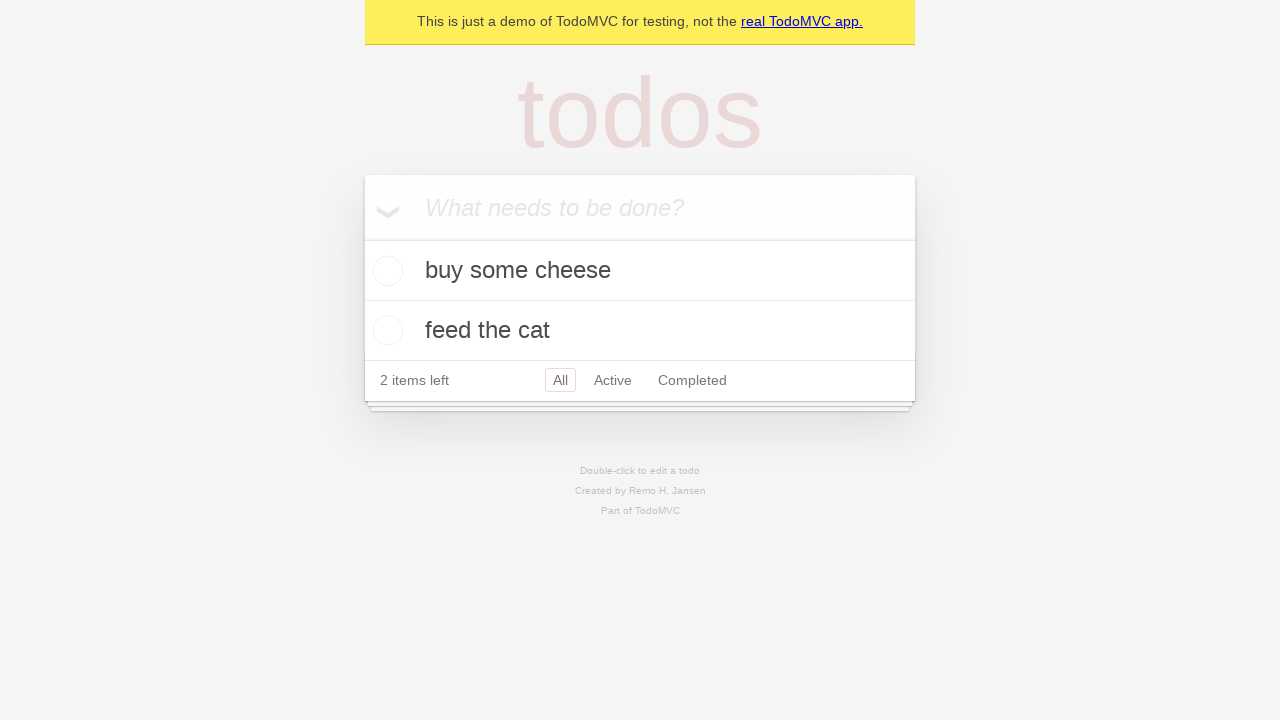

Filled todo input with 'book a doctors appointment' on internal:attr=[placeholder="What needs to be done?"i]
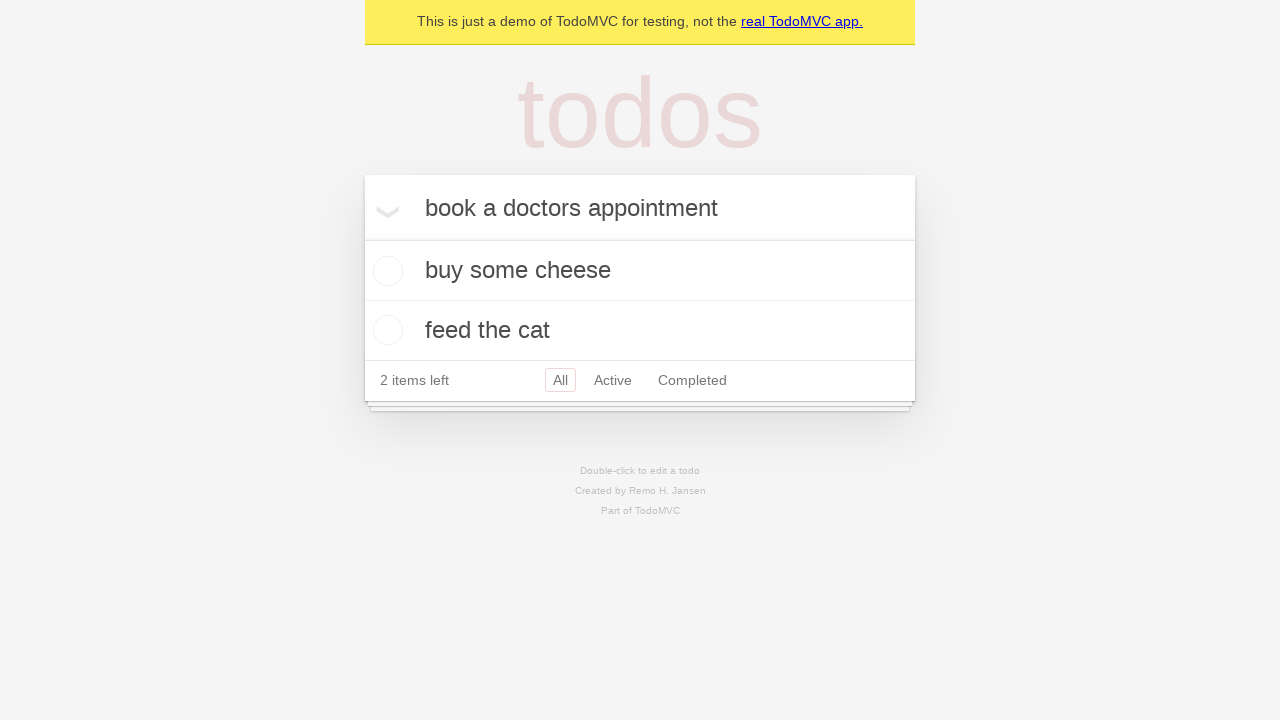

Pressed Enter to add third todo on internal:attr=[placeholder="What needs to be done?"i]
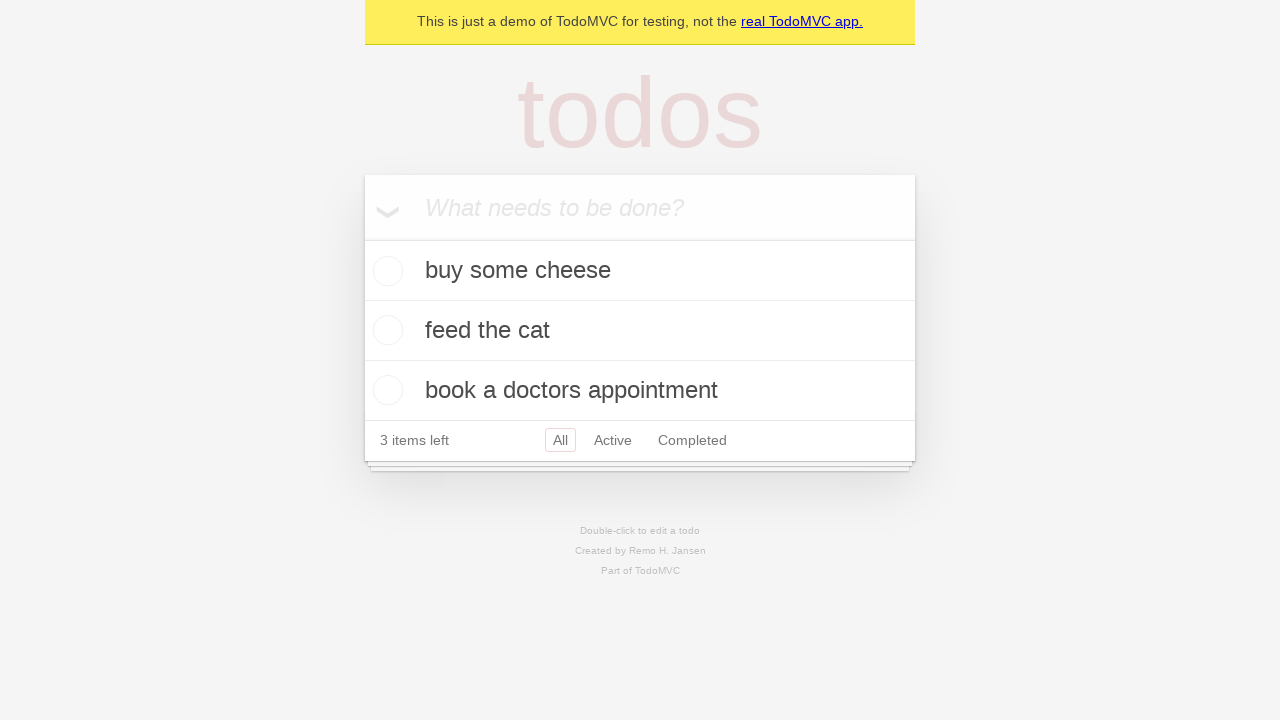

Checked 'Mark all as complete' toggle to mark all items as complete at (362, 238) on internal:label="Mark all as complete"i
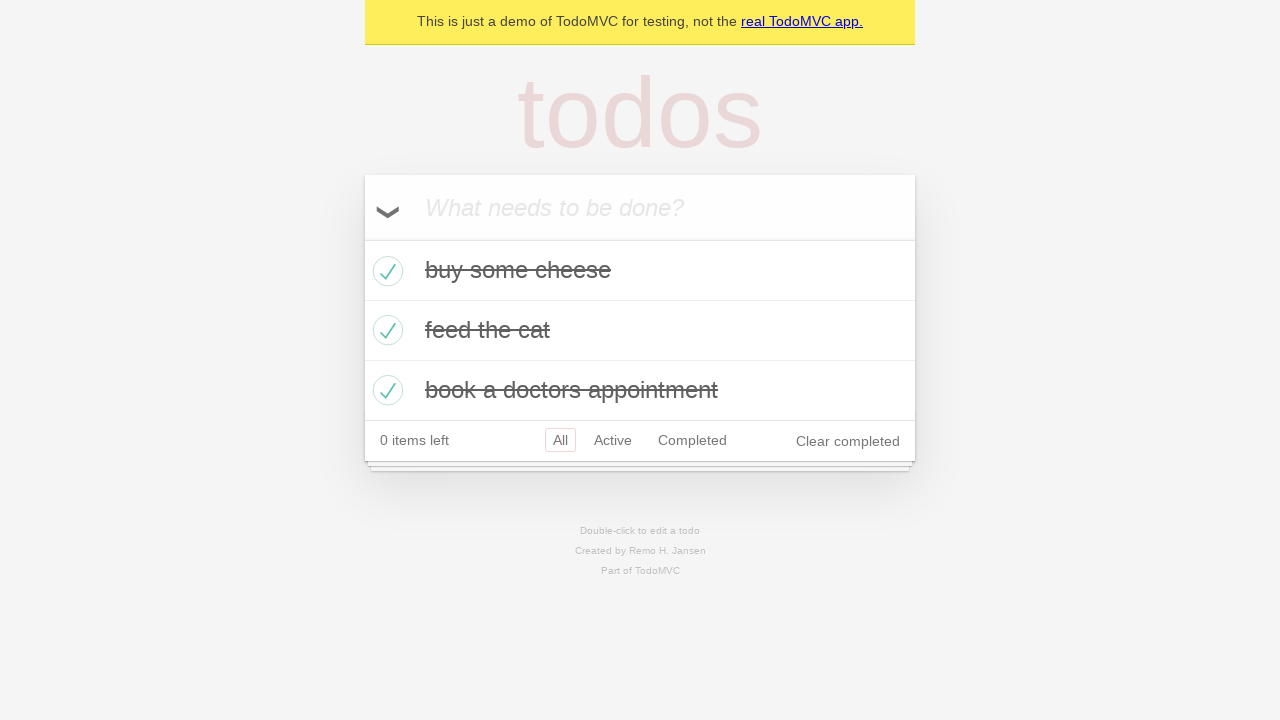

Unchecked 'Mark all as complete' toggle to clear complete state at (362, 238) on internal:label="Mark all as complete"i
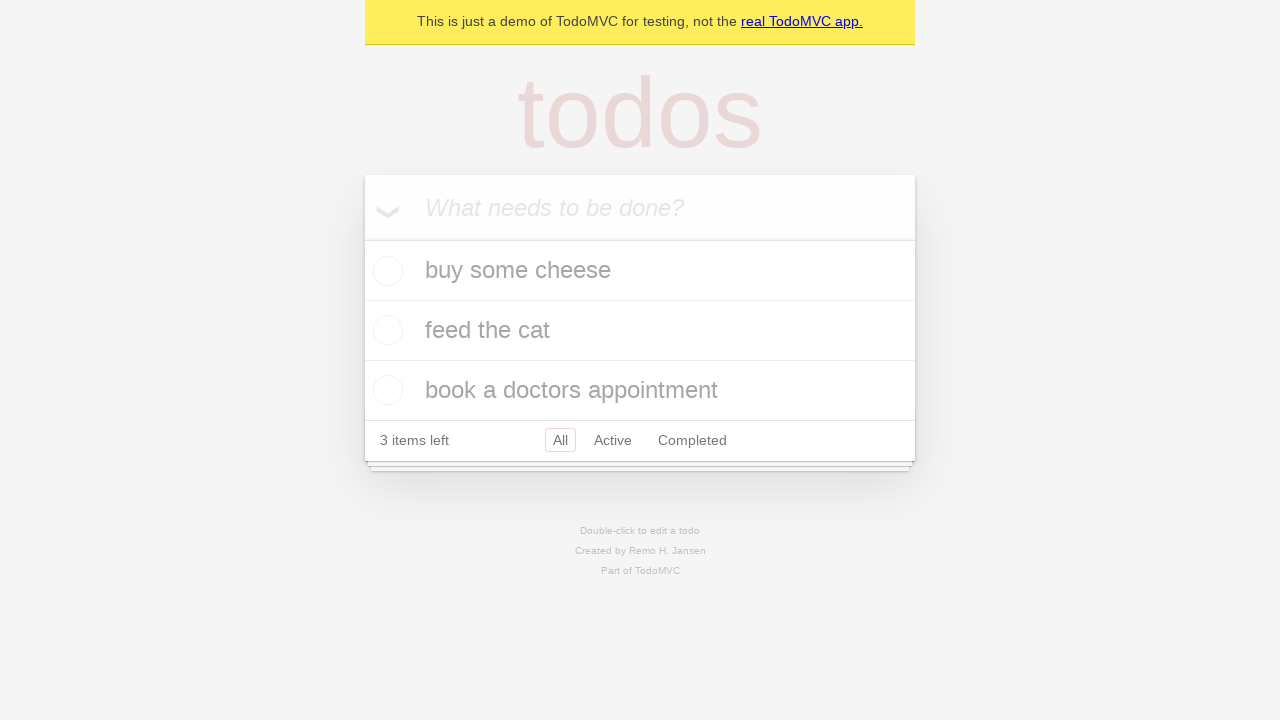

Verified all items no longer have completed class
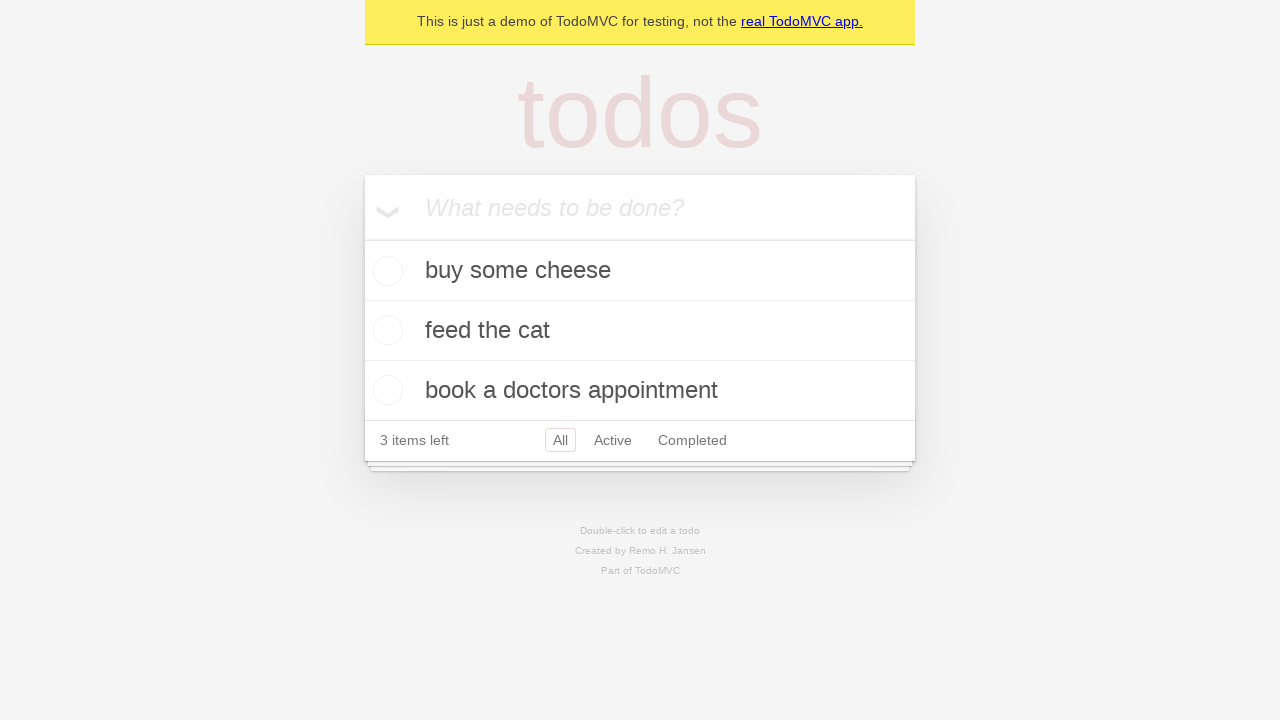

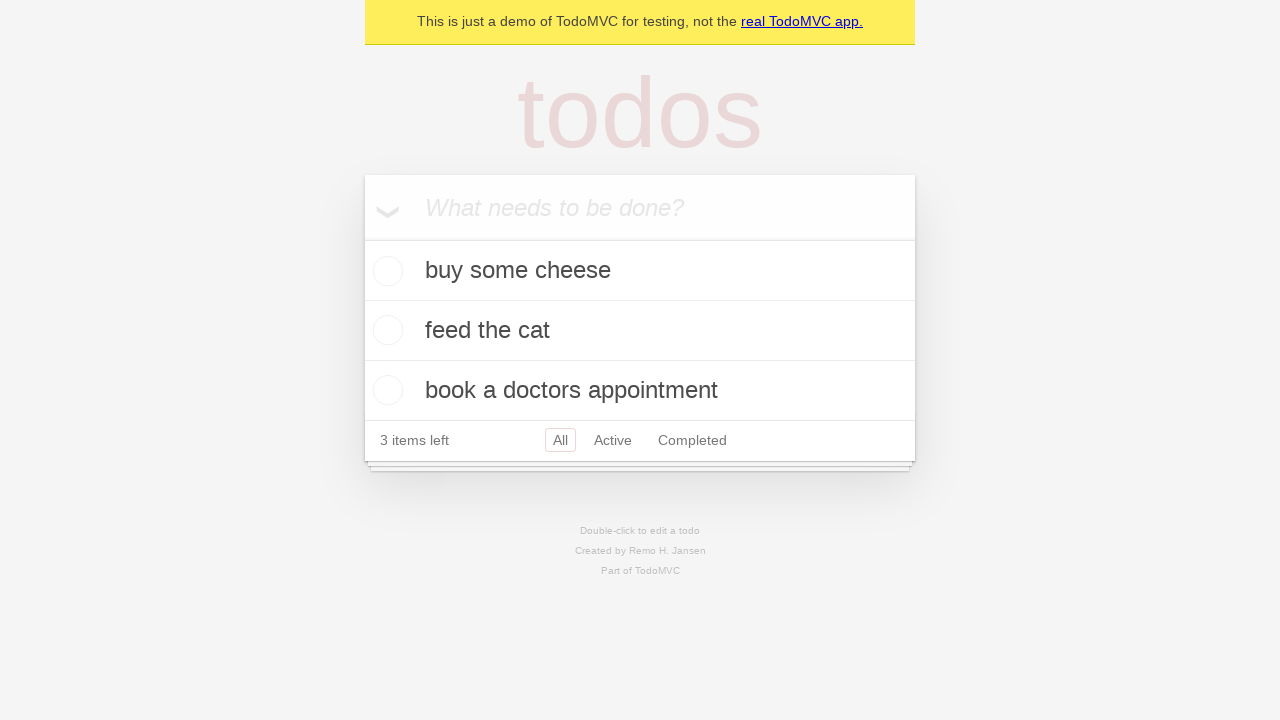